Tests a select dropdown menu by clicking on it, iterating through options, and selecting "Mr." from the available choices

Starting URL: https://demoqa.com/select-menu

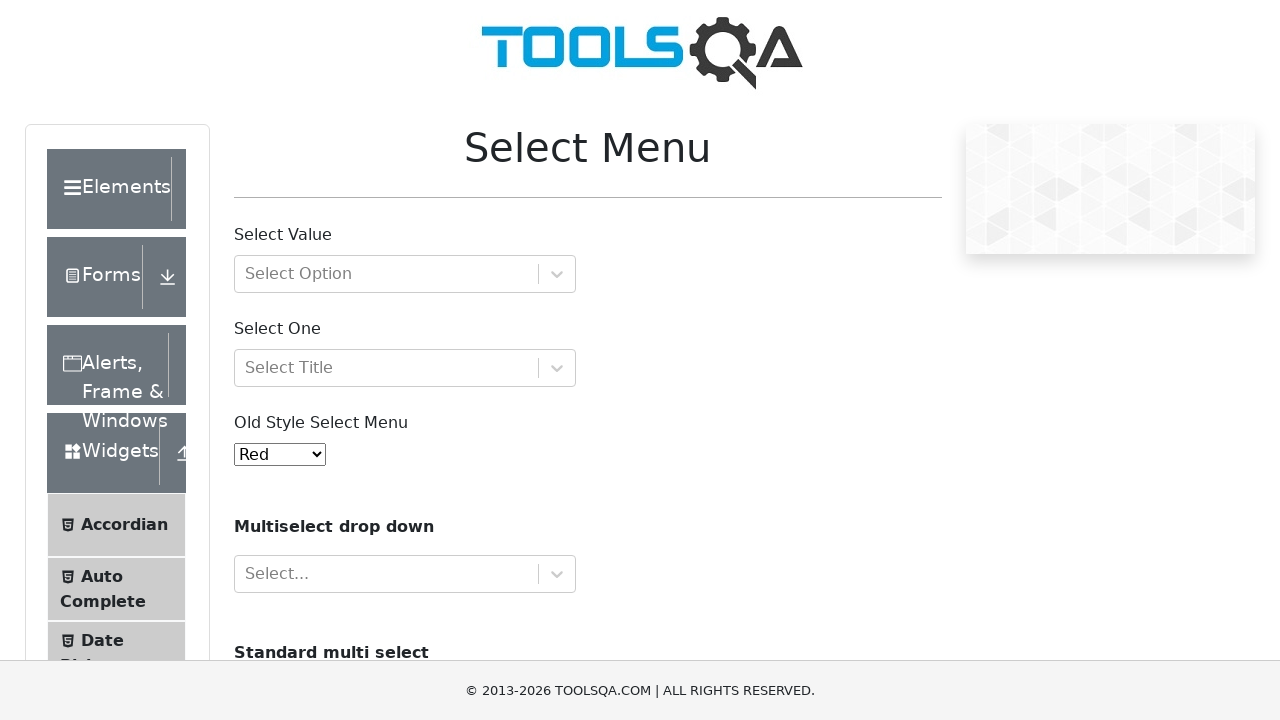

Scrolled down 600px to make select element visible
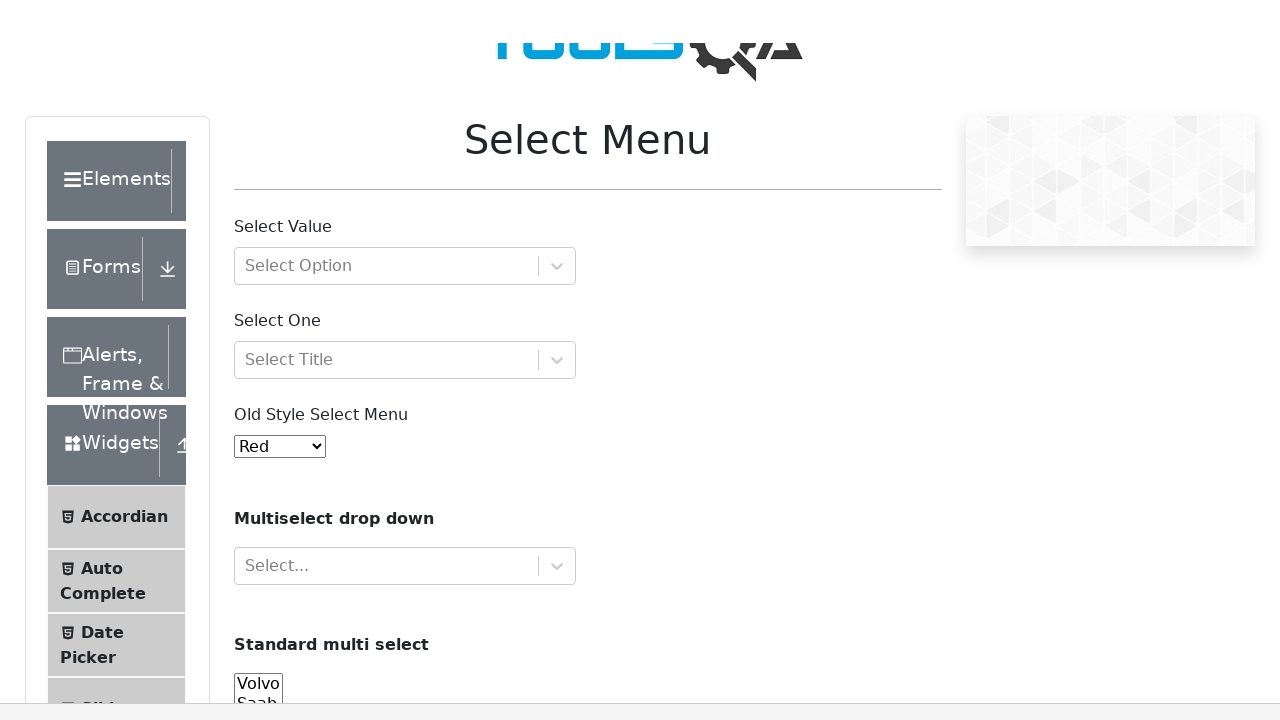

Clicked on the select dropdown menu at (405, 19) on #selectOne
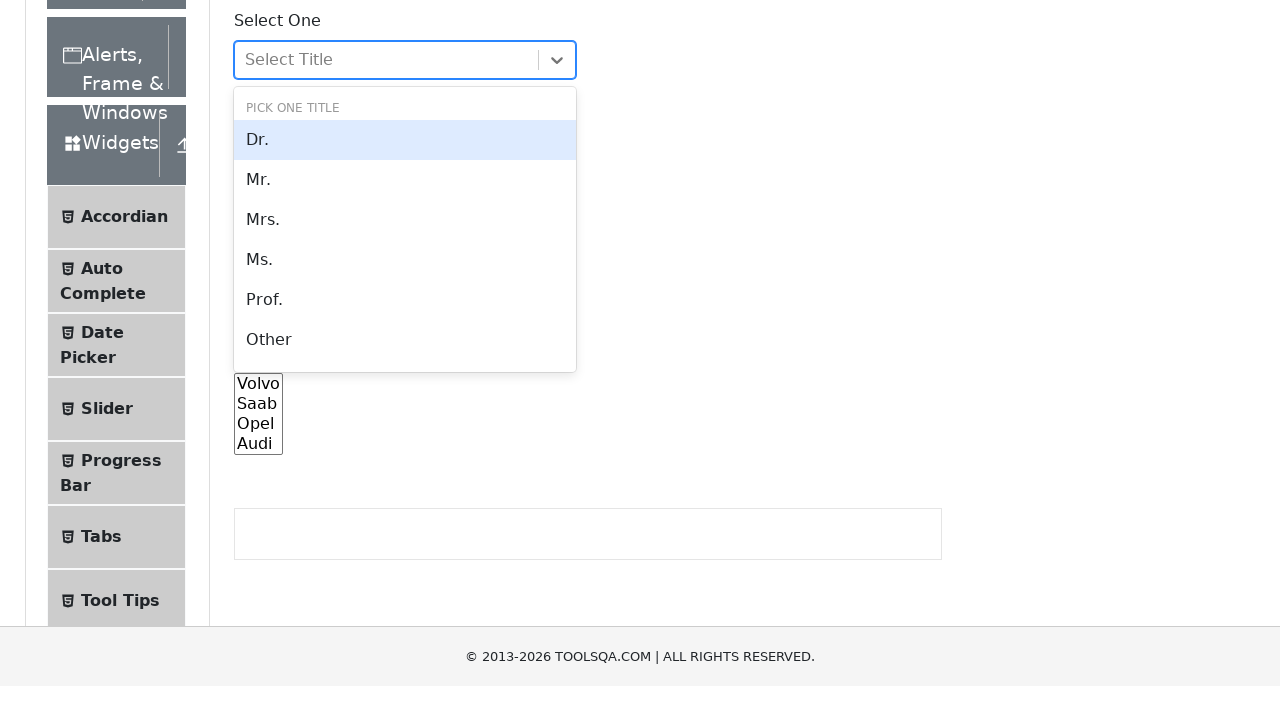

Dropdown options loaded and became visible
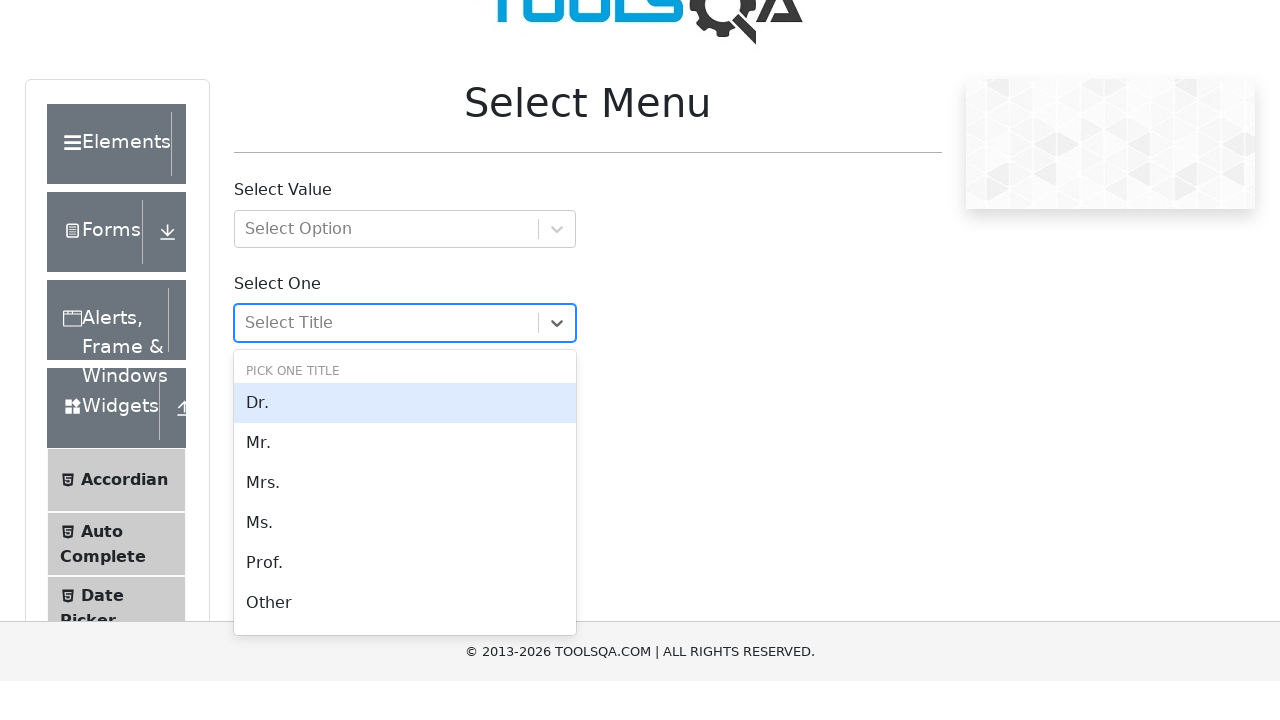

Retrieved all available dropdown options
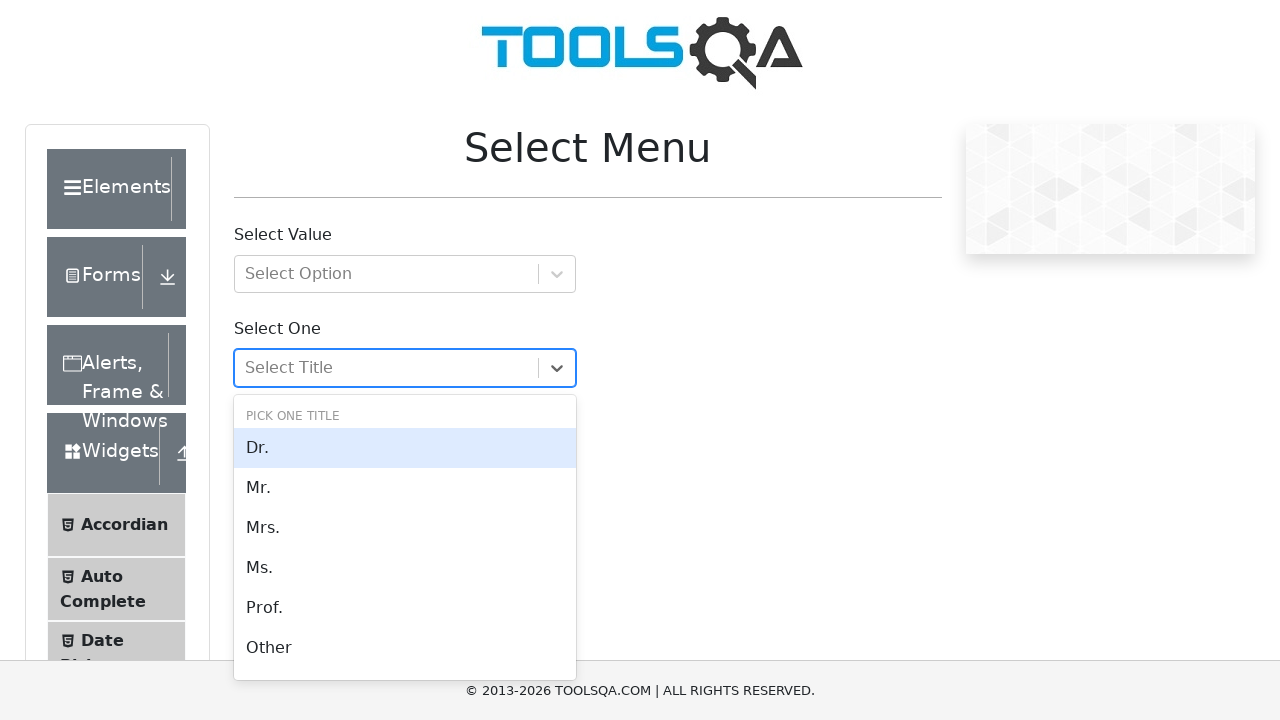

Selected 'Mr.' from the dropdown options
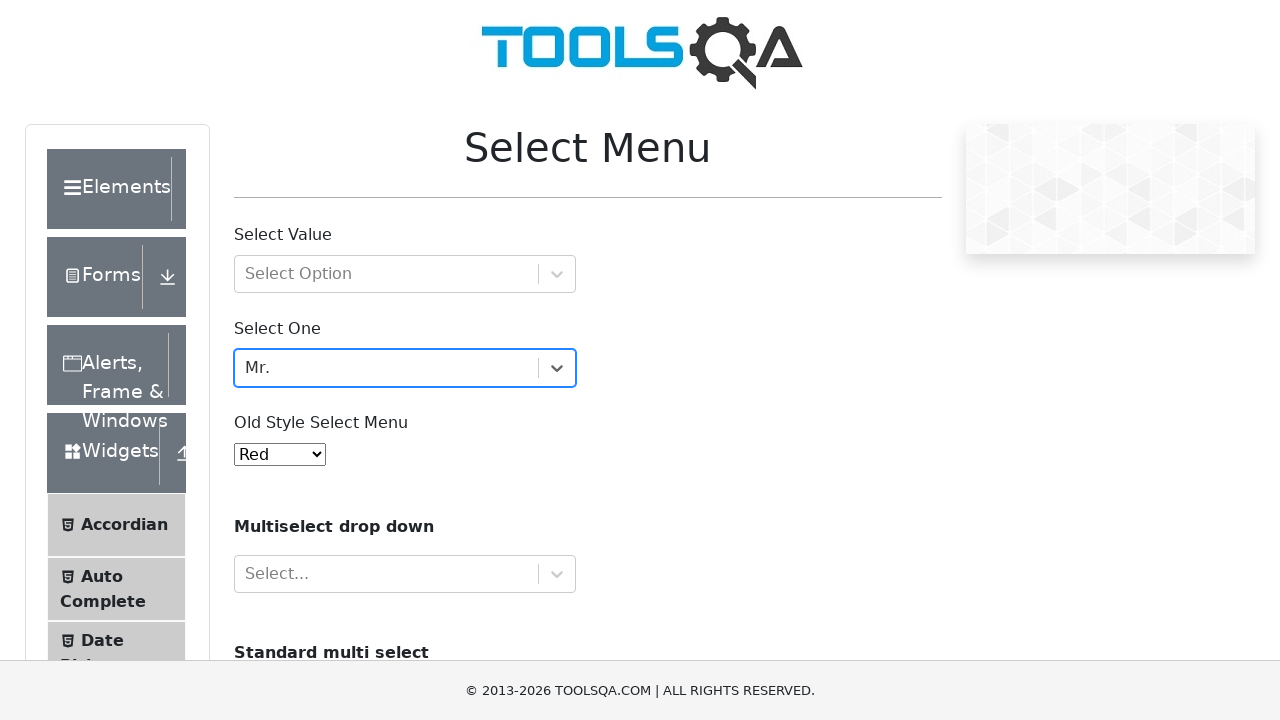

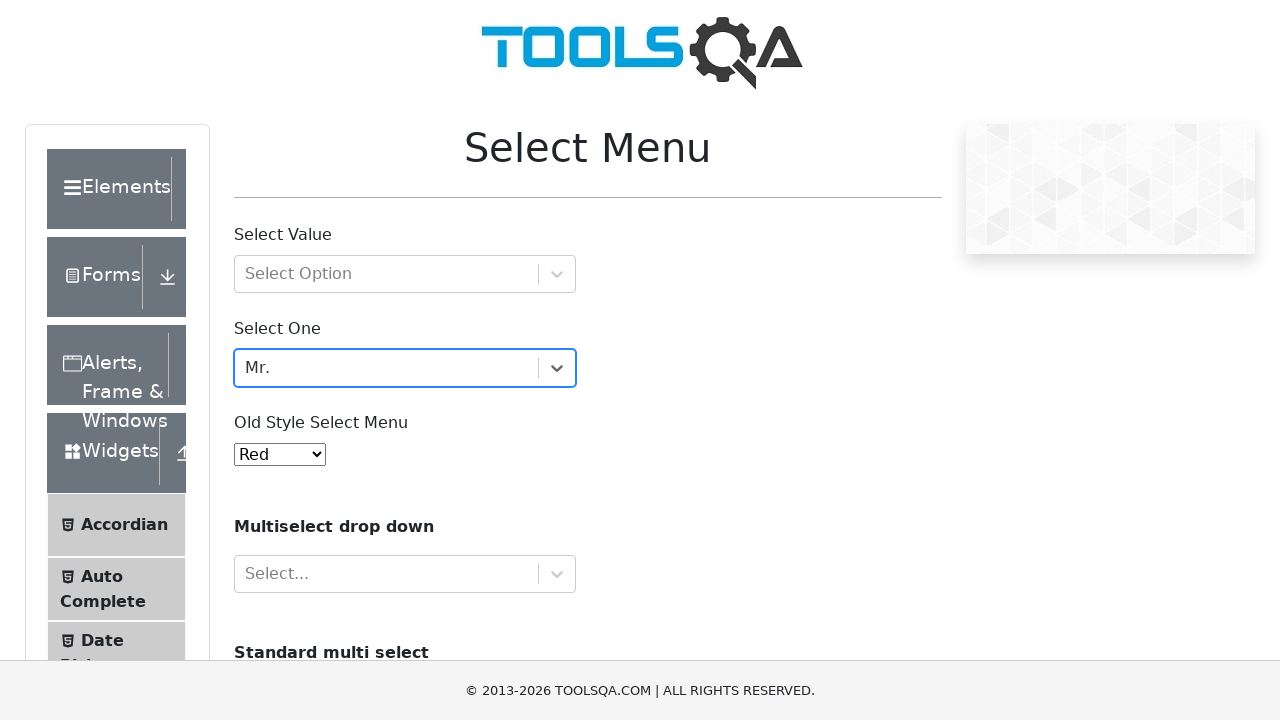